Tests product search, filtering, and cart functionality by searching, clicking add to cart buttons, and iterating through products to find Cashews

Starting URL: https://rahulshettyacademy.com/seleniumPractise/#/

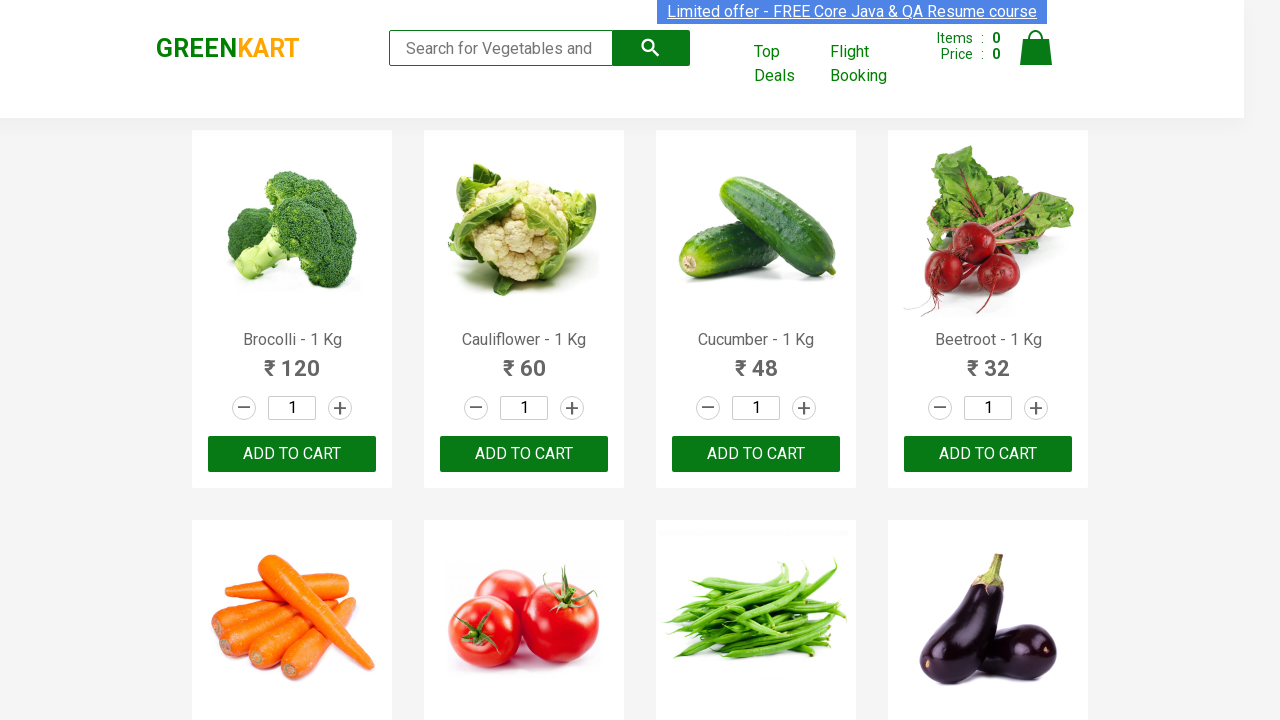

Filled search field with 'ca' to search for products on .search-keyword
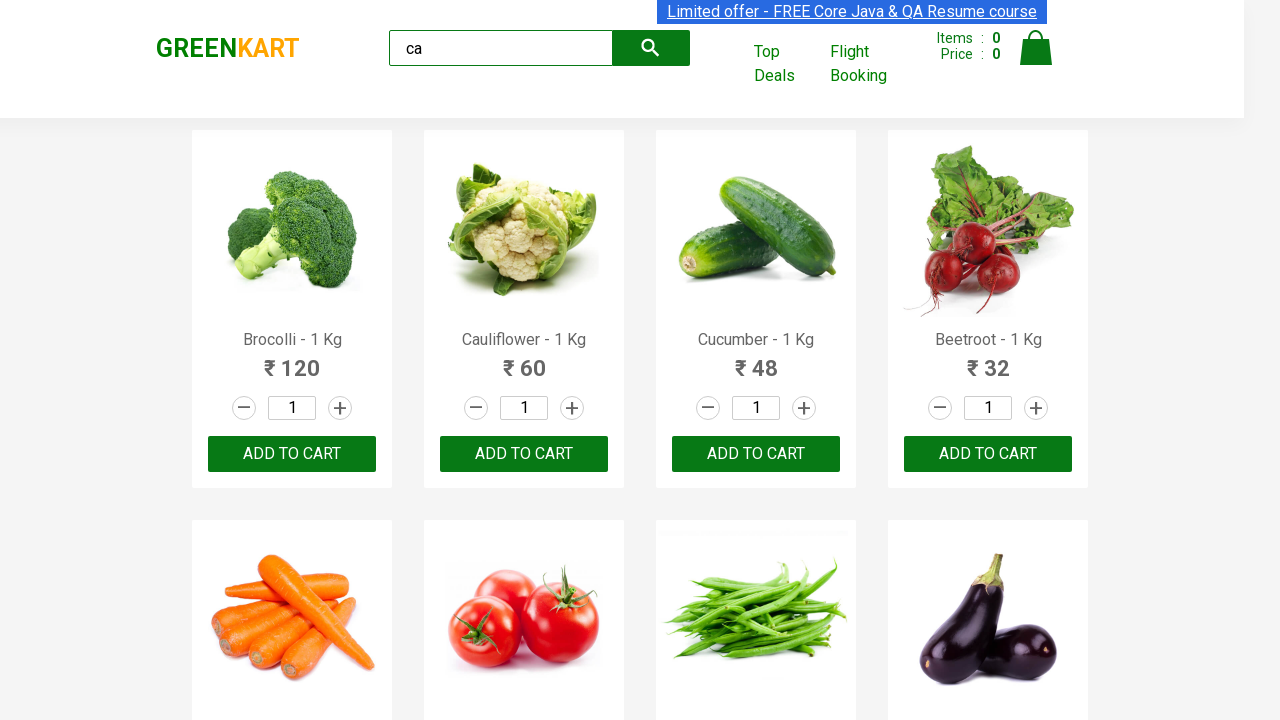

Waited 2 seconds for search results to load
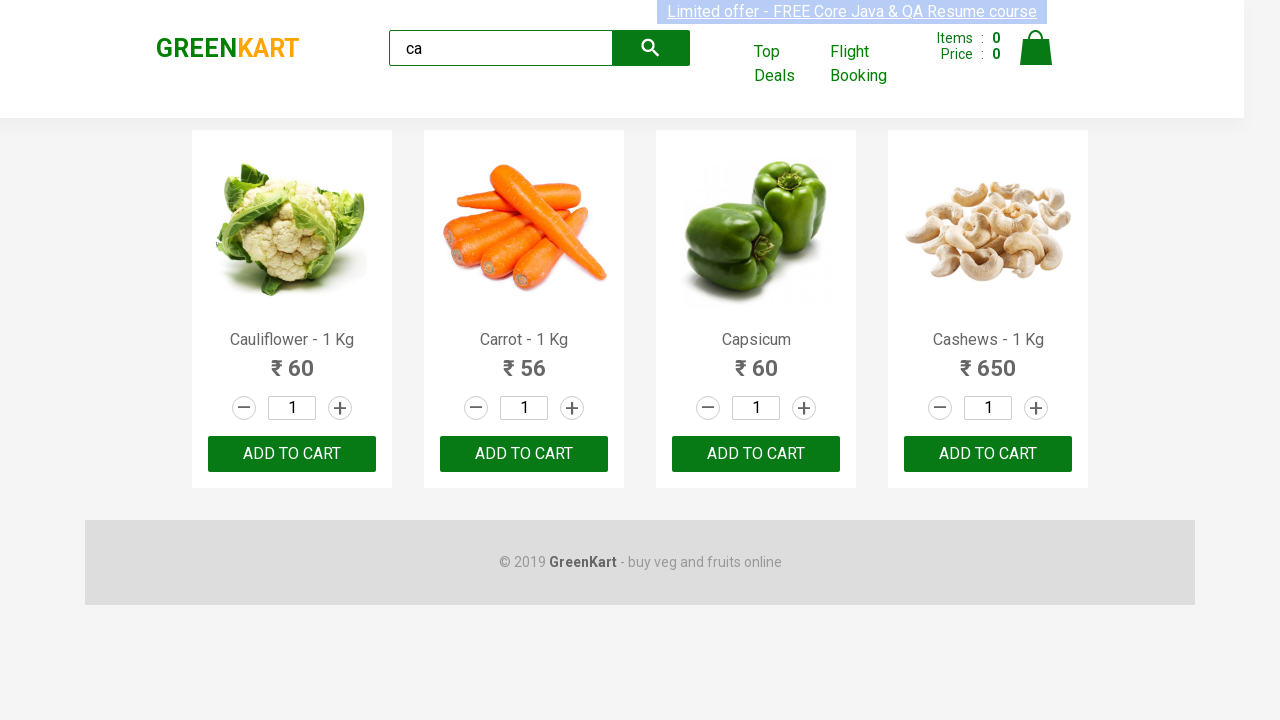

Clicked add to cart button for third product at (756, 454) on :nth-child(3) > .product-action > button
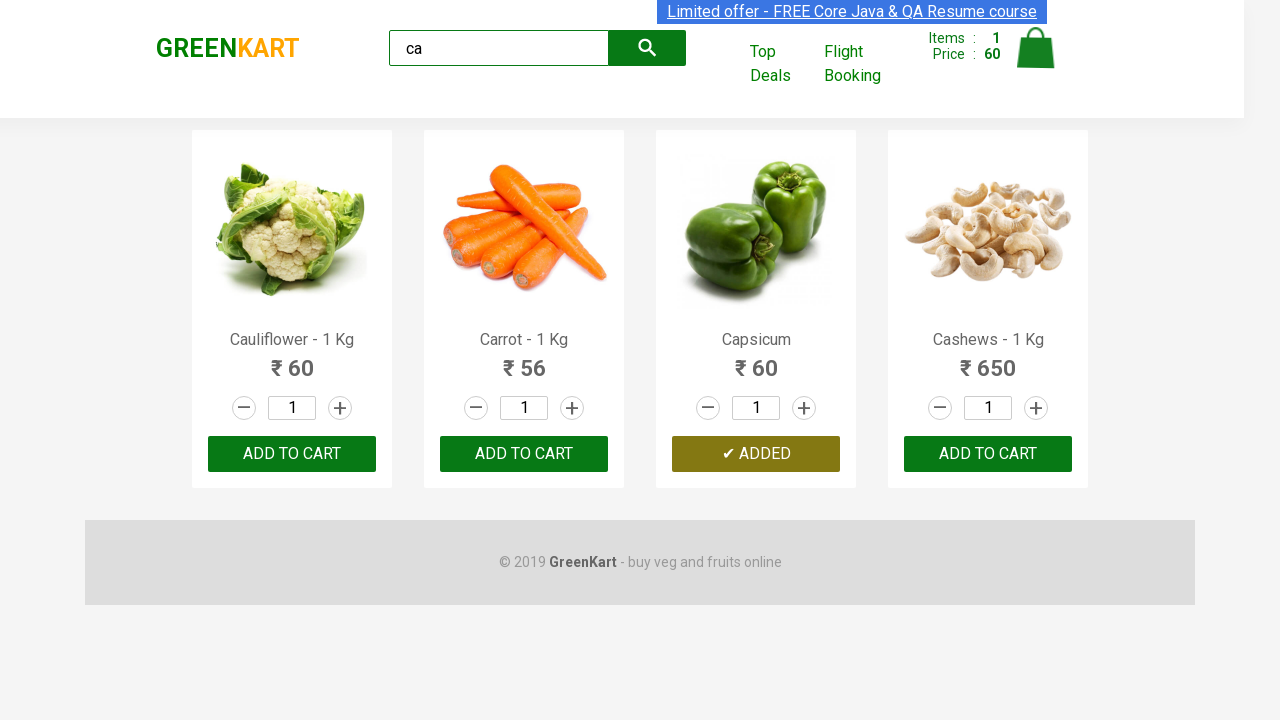

Clicked ADD TO CART button on third product at (756, 454) on .products .product >> nth=2 >> text=ADD TO CART
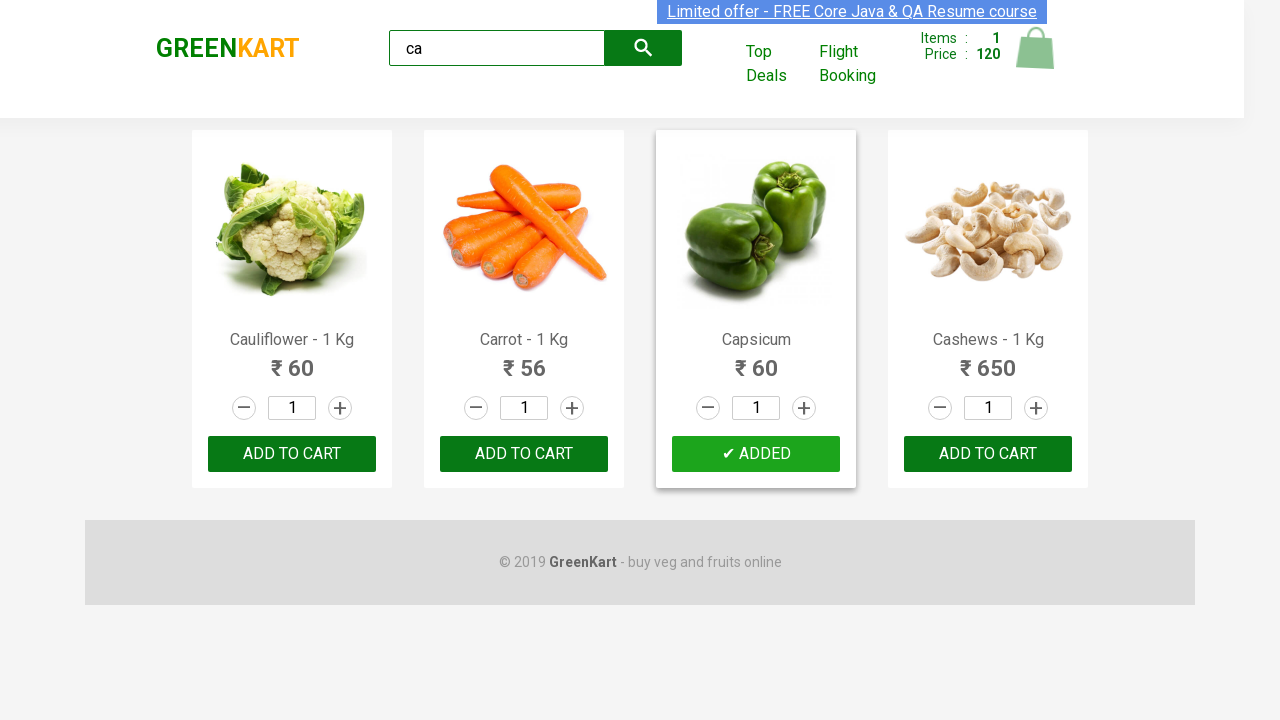

Retrieved all product elements from the page
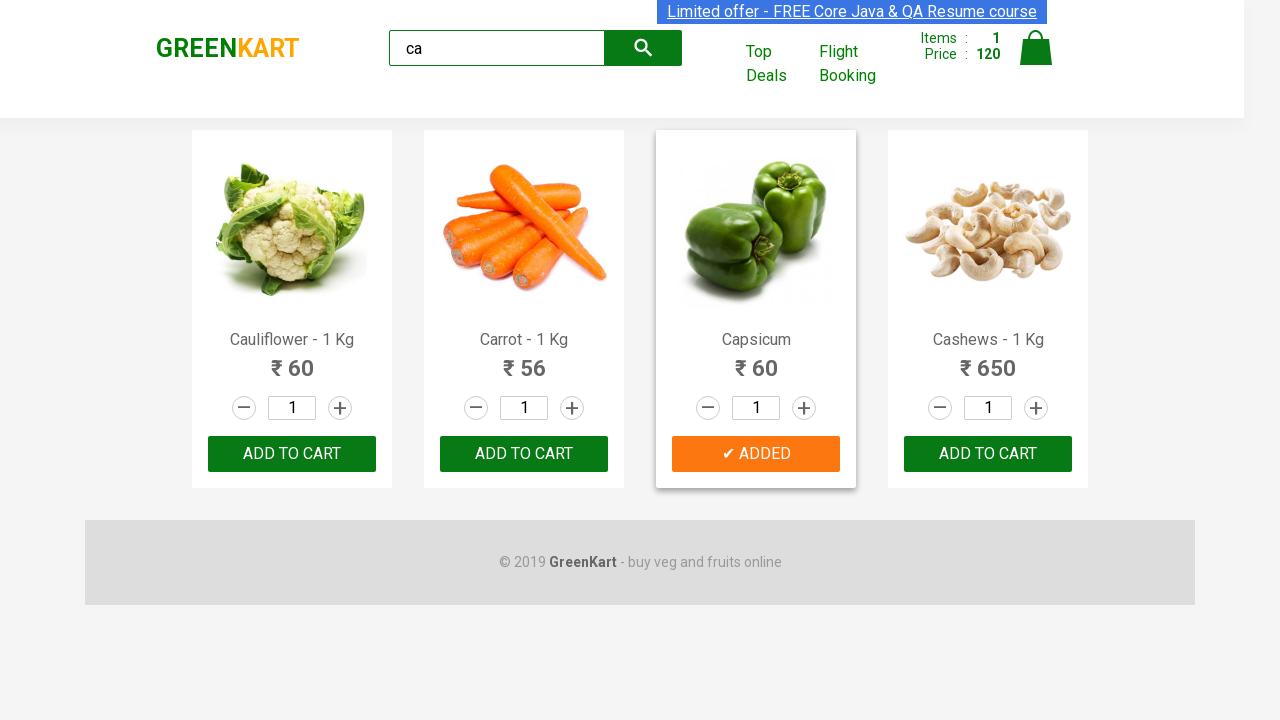

Extracted product name: Cauliflower - 1 Kg
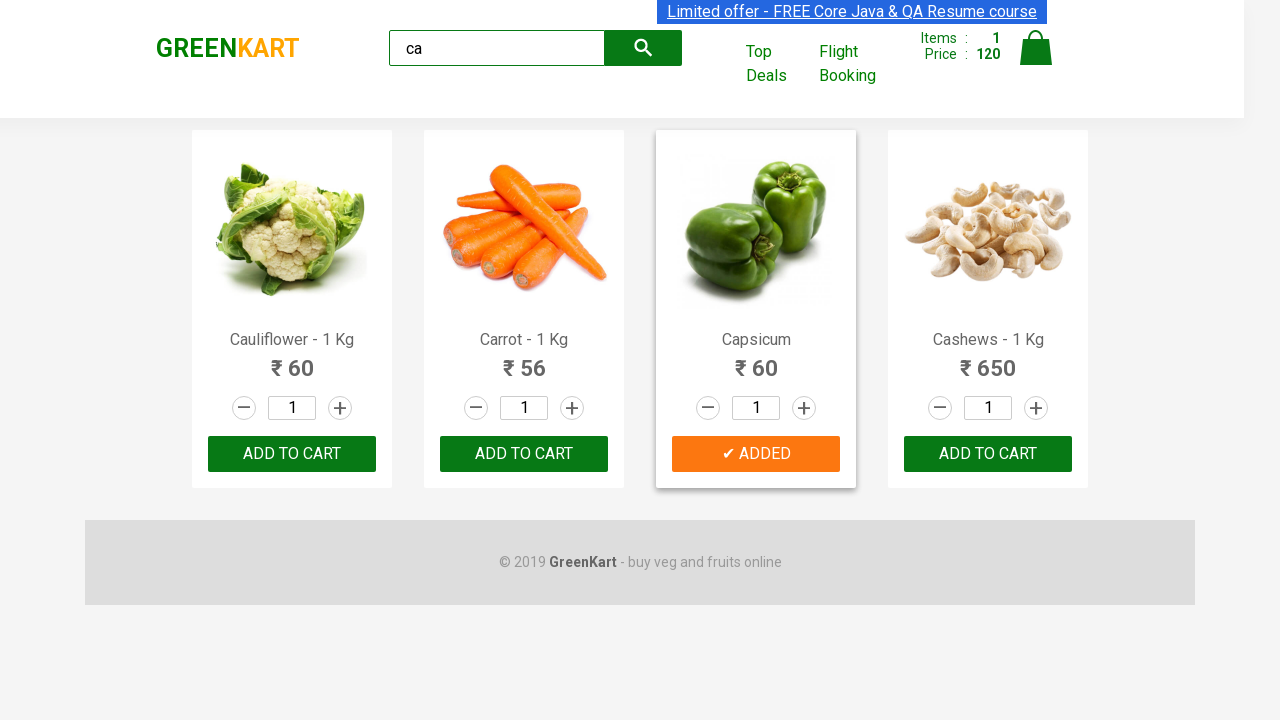

Extracted product name: Carrot - 1 Kg
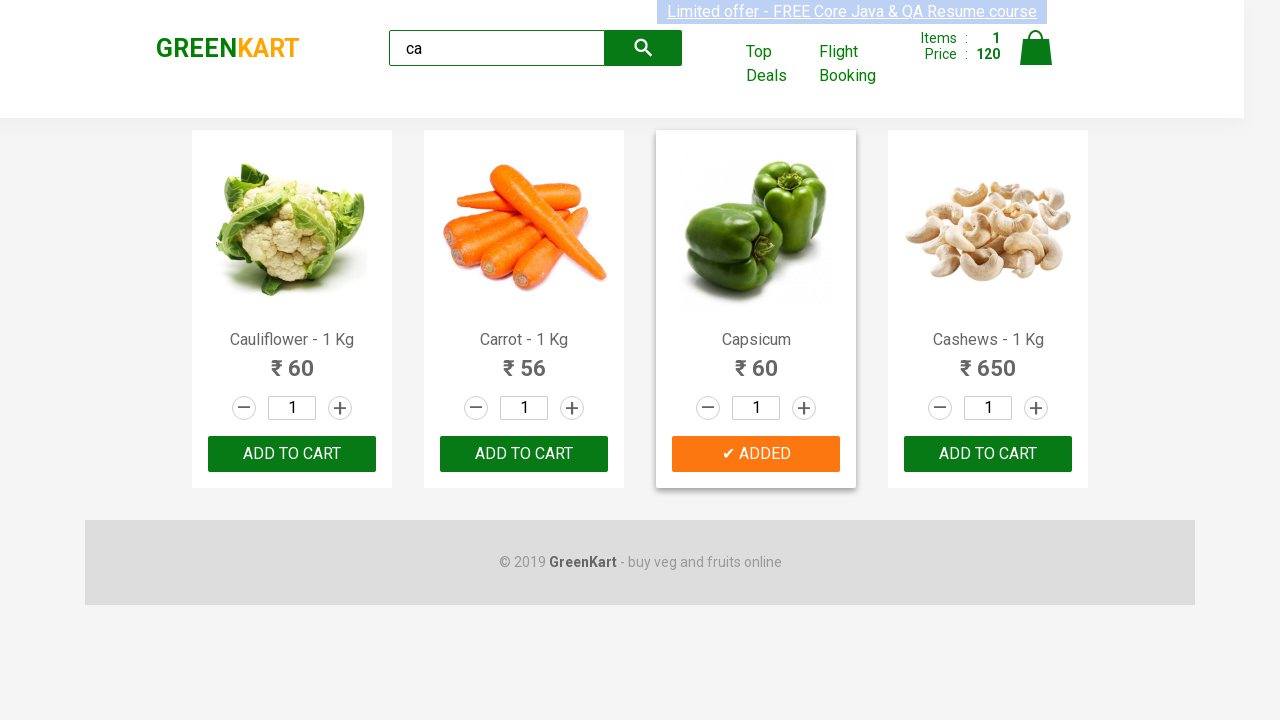

Extracted product name: Capsicum
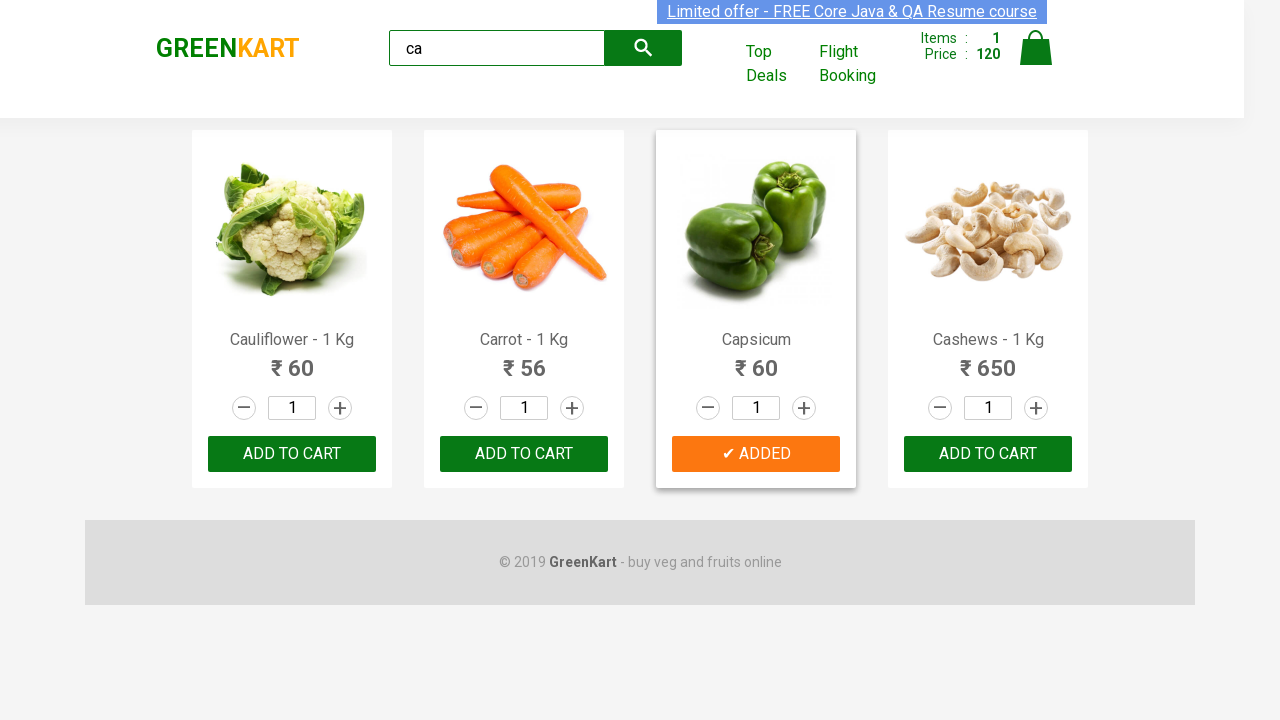

Extracted product name: Cashews - 1 Kg
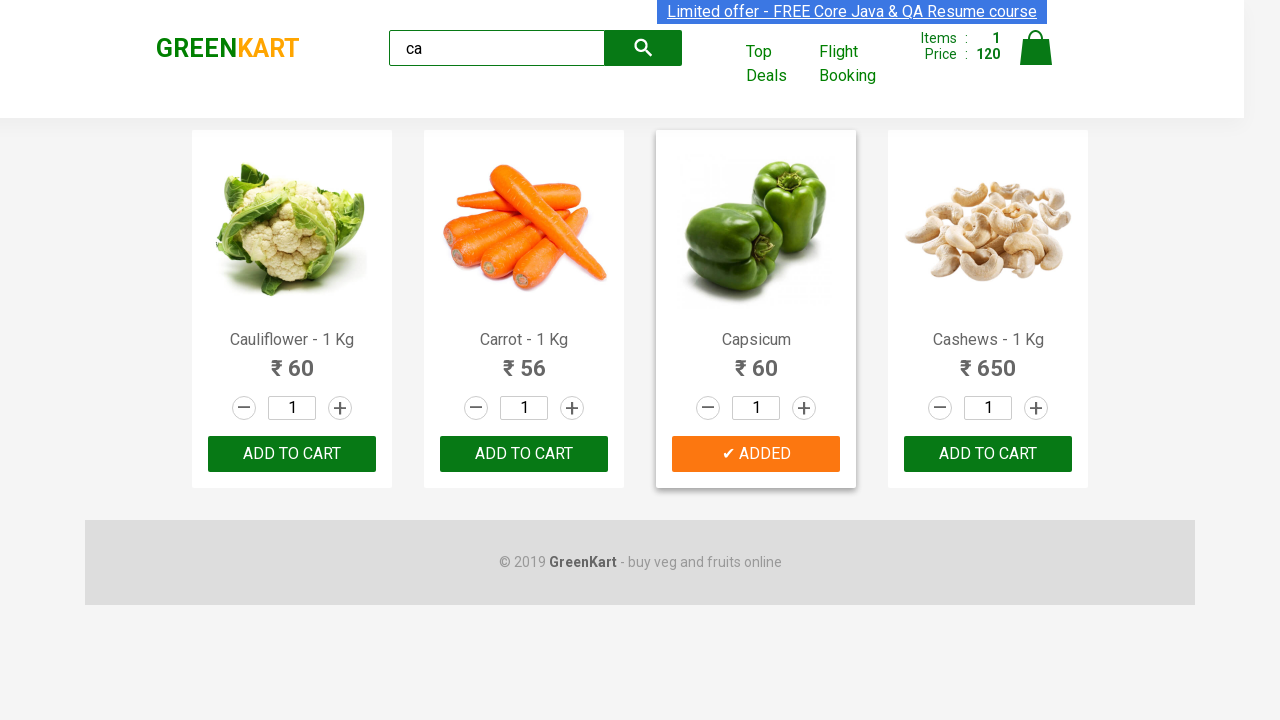

Found Cashews product and clicked add to cart button at (988, 454) on .products .product >> nth=3 >> button
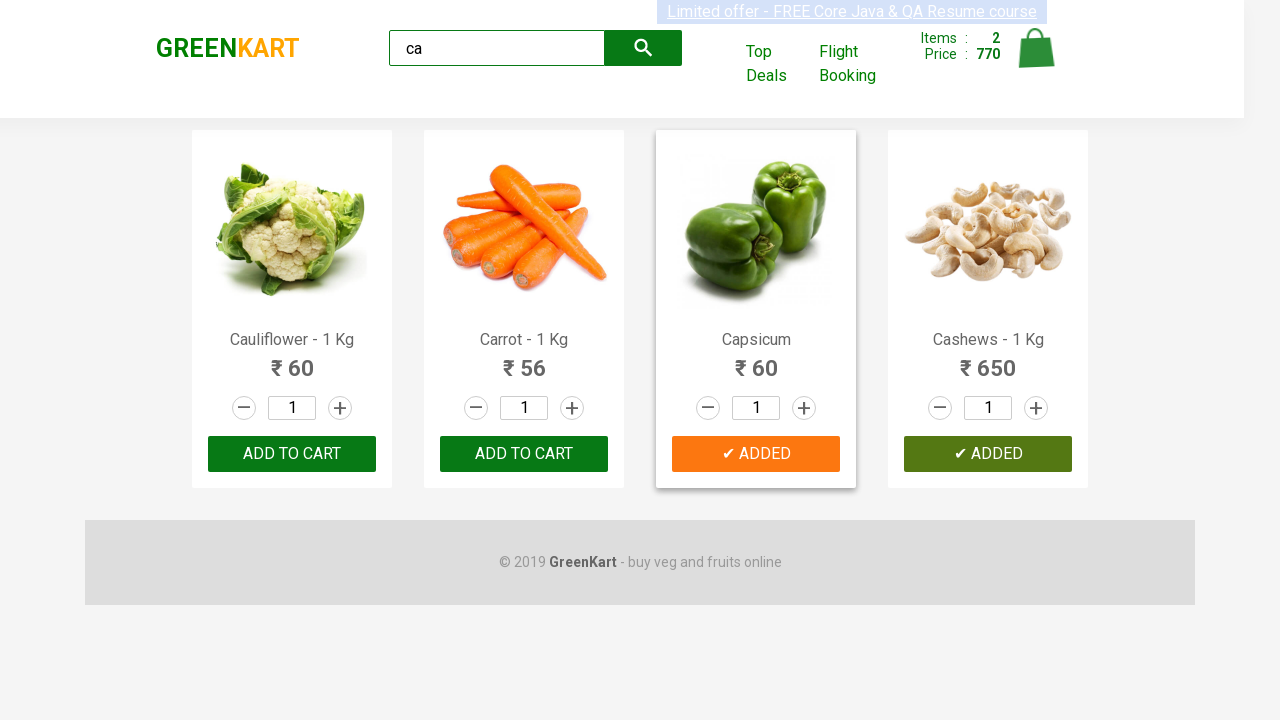

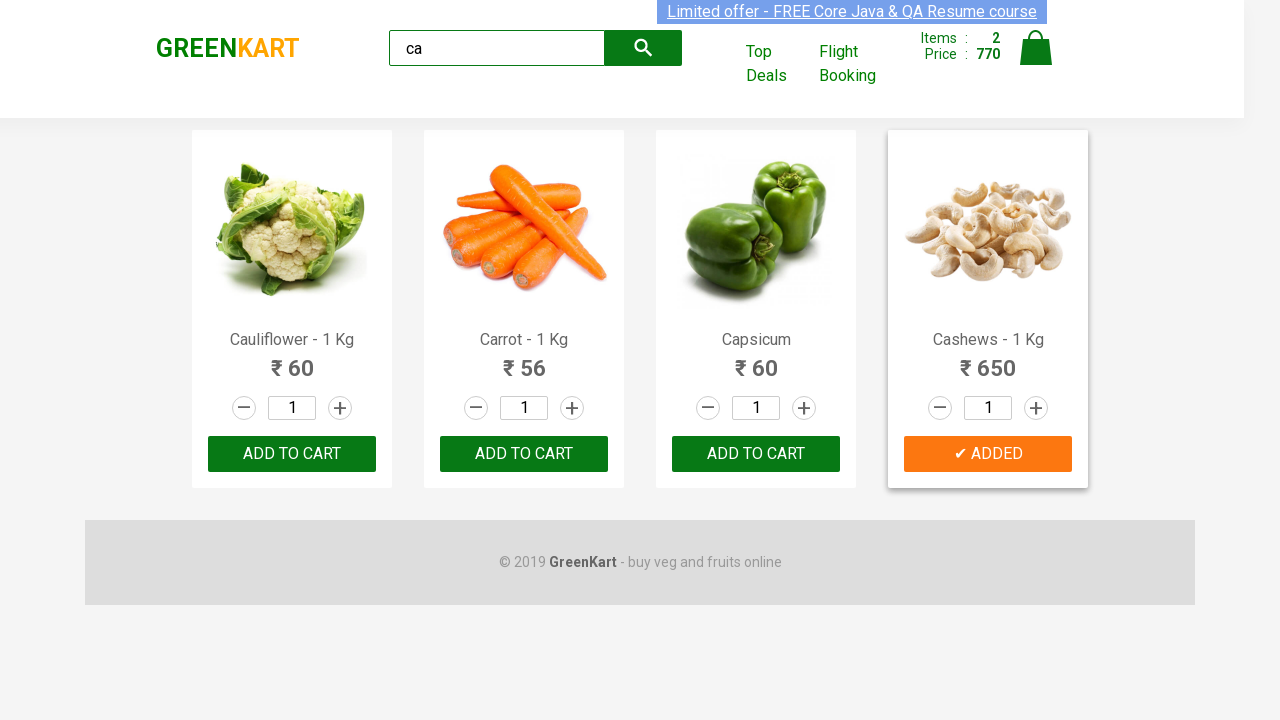